Tests search functionality by searching for Nike sneakers and verifying product results are displayed

Starting URL: https://www.asos.com/men

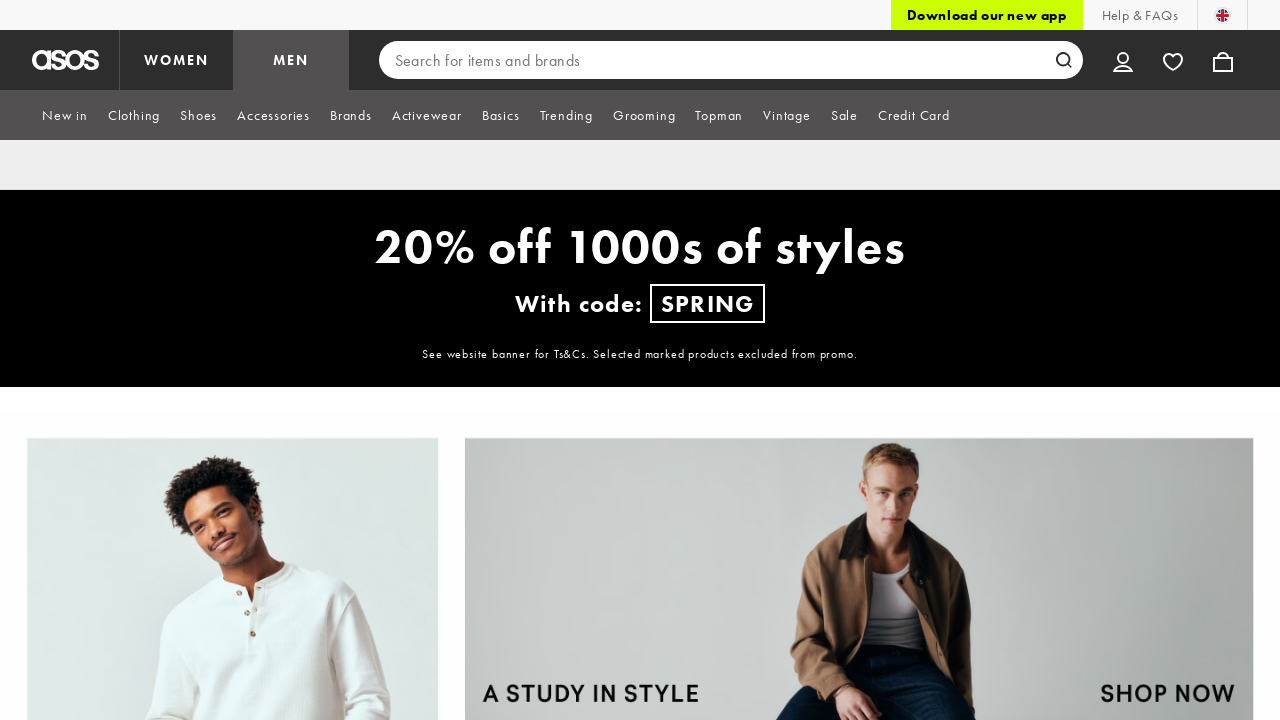

Entered 'Nike sneakers' in search field on #chrome-search
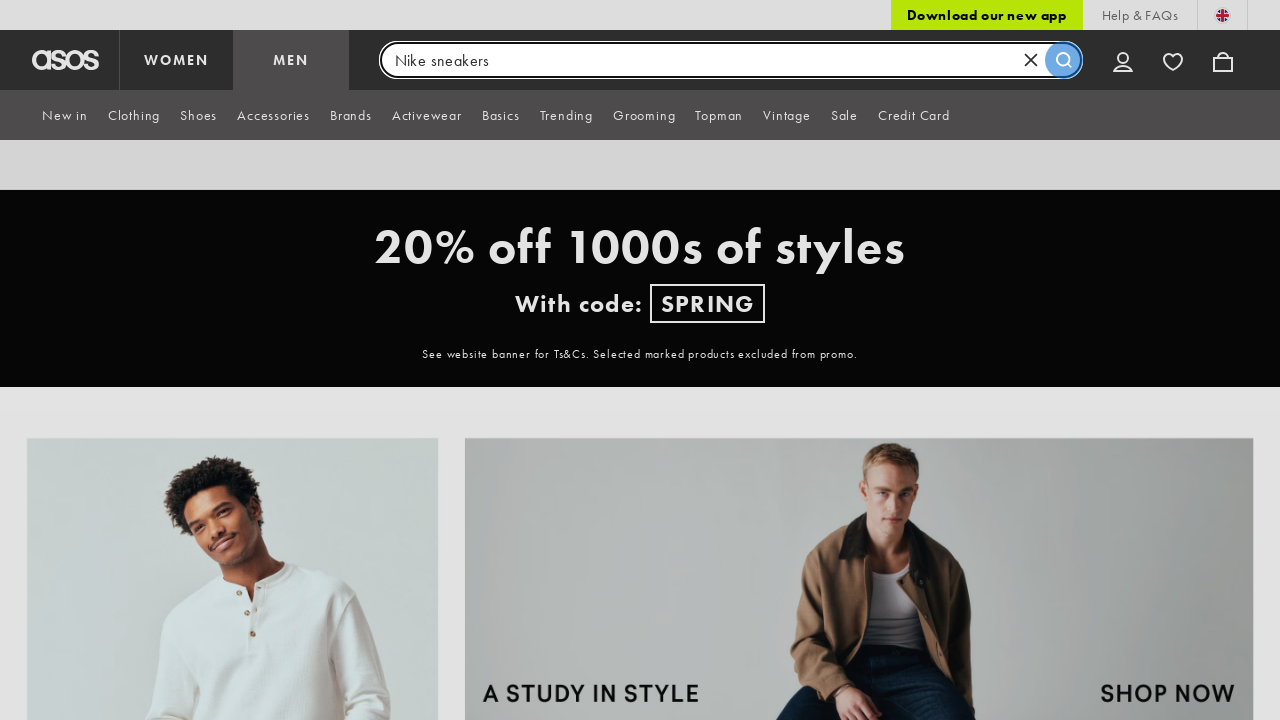

Clicked search button to search for Nike sneakers at (1064, 60) on #chrome-sticky-header div form div button[type='submit']
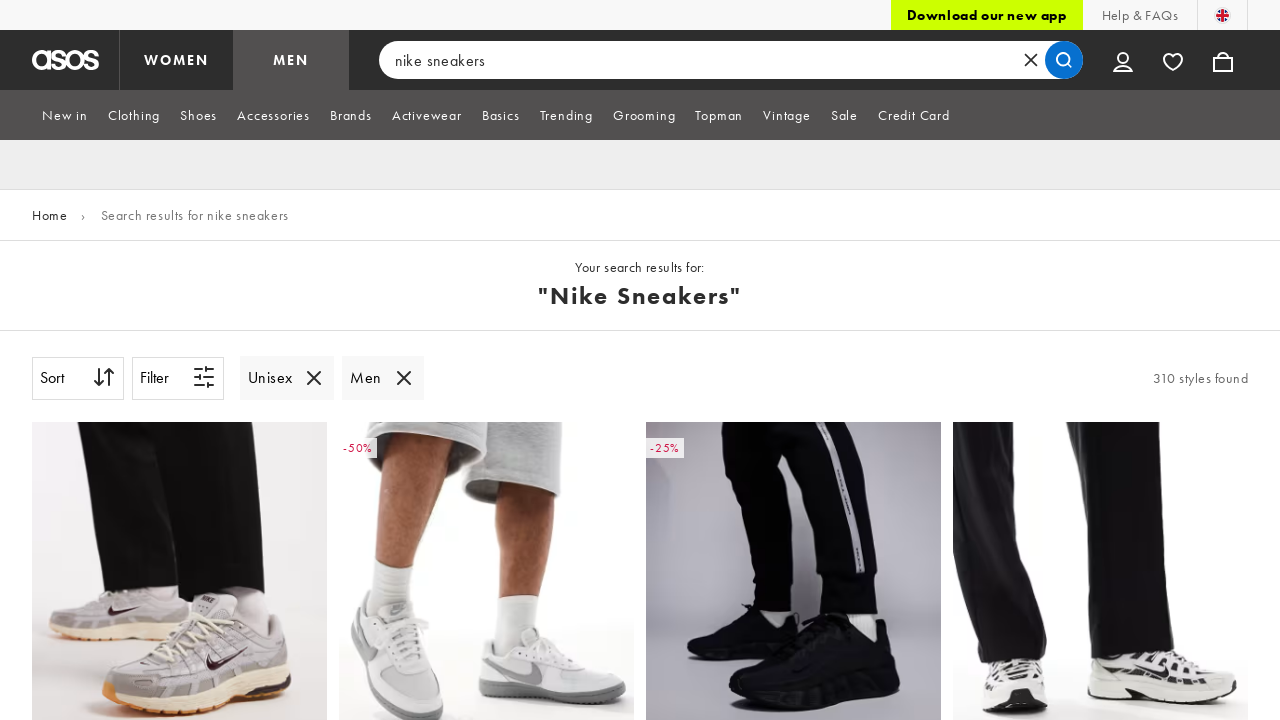

Waited for search results page to load completely
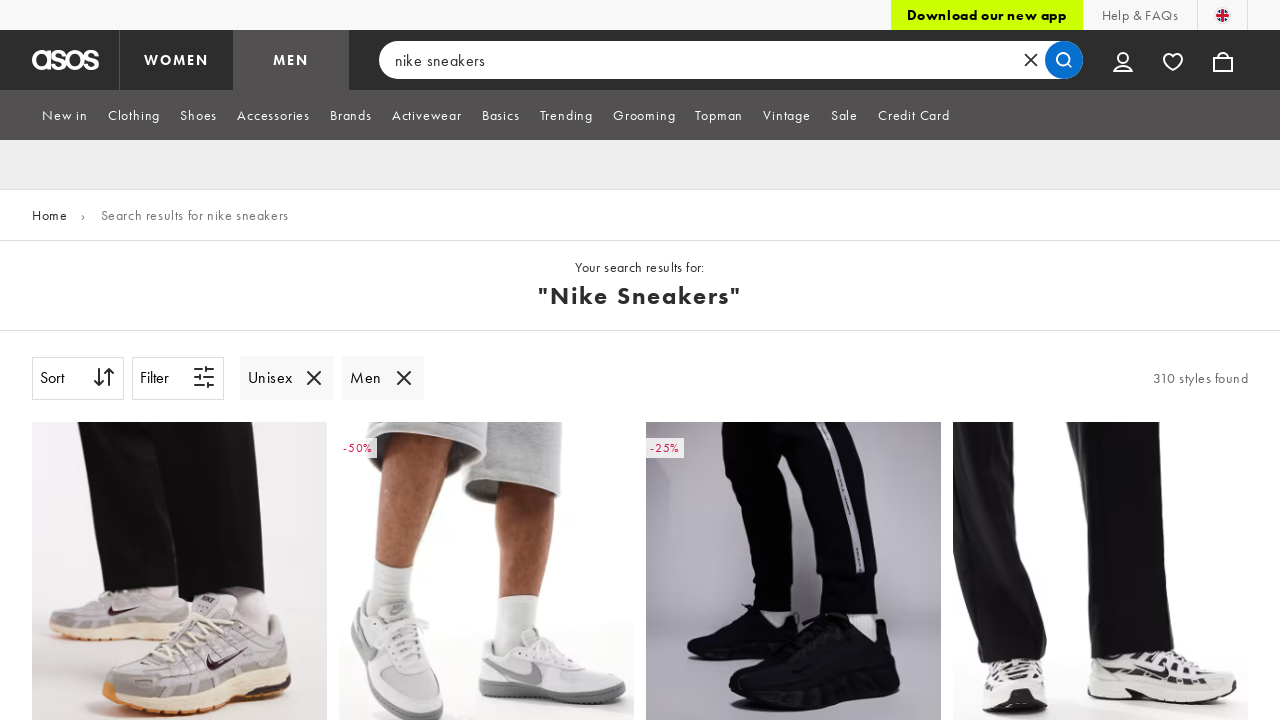

Scrolled down 350 pixels to view product results
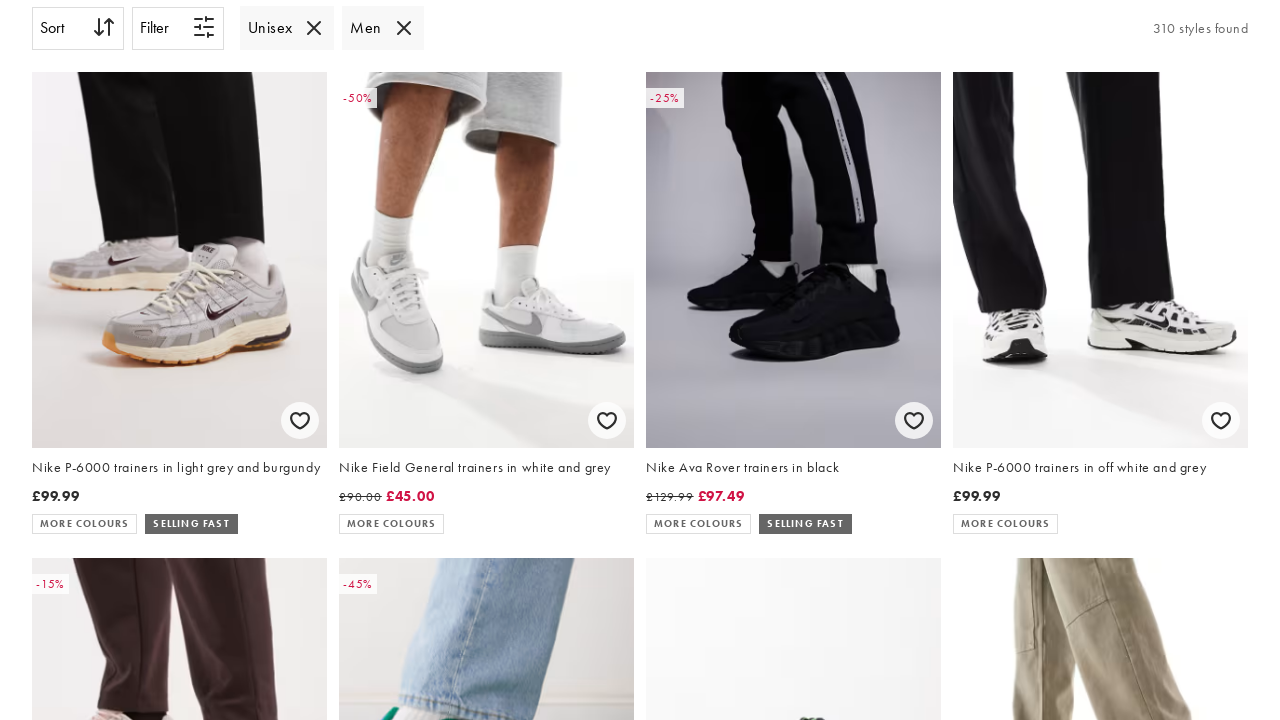

Verified product images are visible in search results
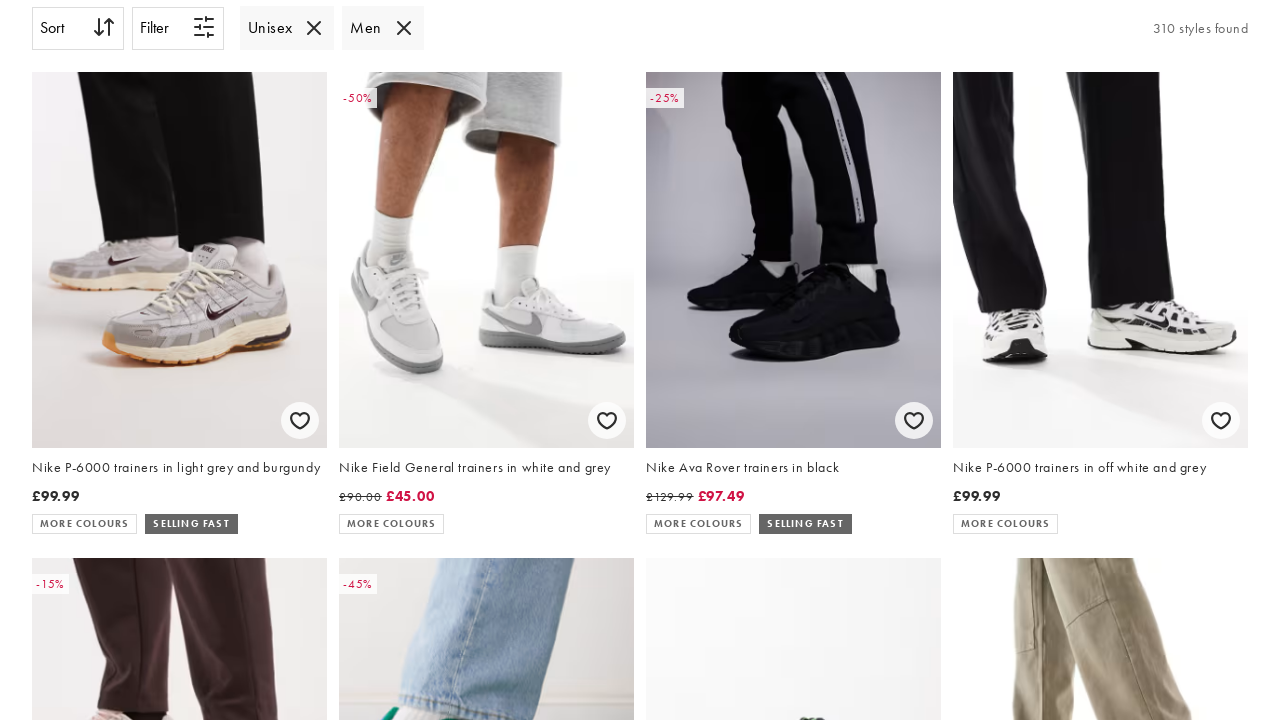

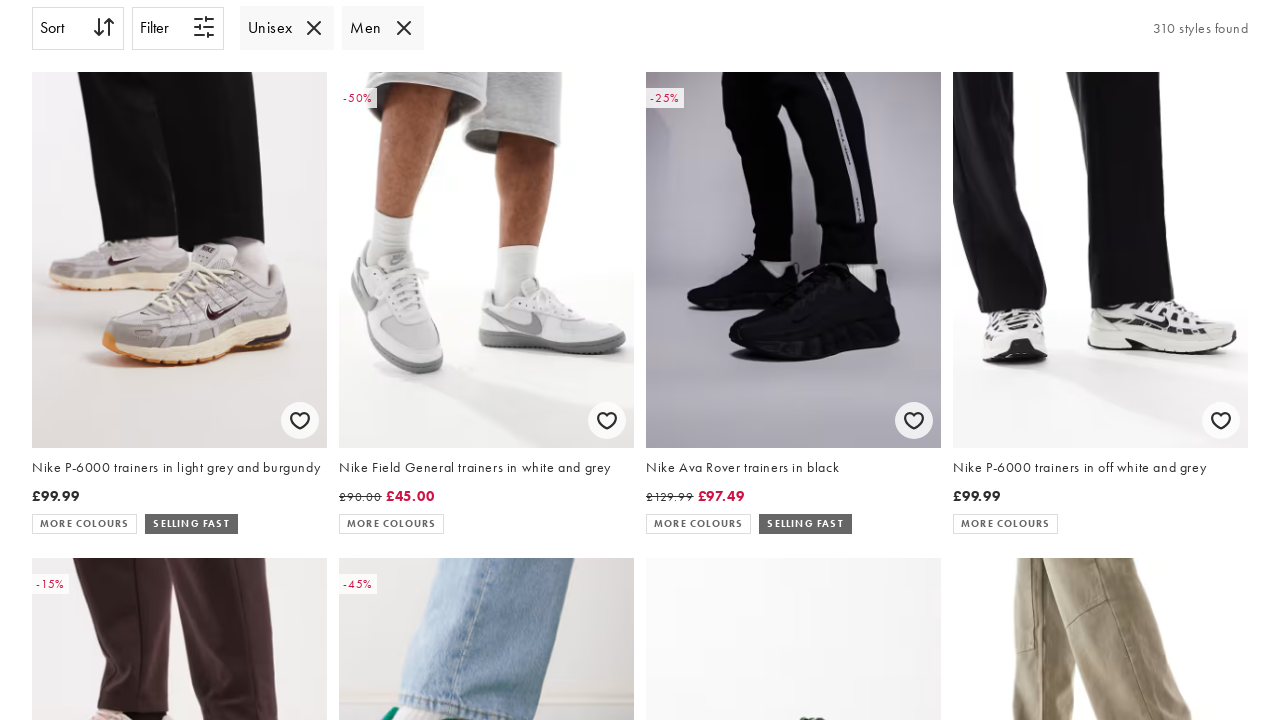